Tests a registration form by filling in name, email, and phone fields, then submitting the form and verifying successful registration message

Starting URL: http://suninjuly.github.io/registration2.html

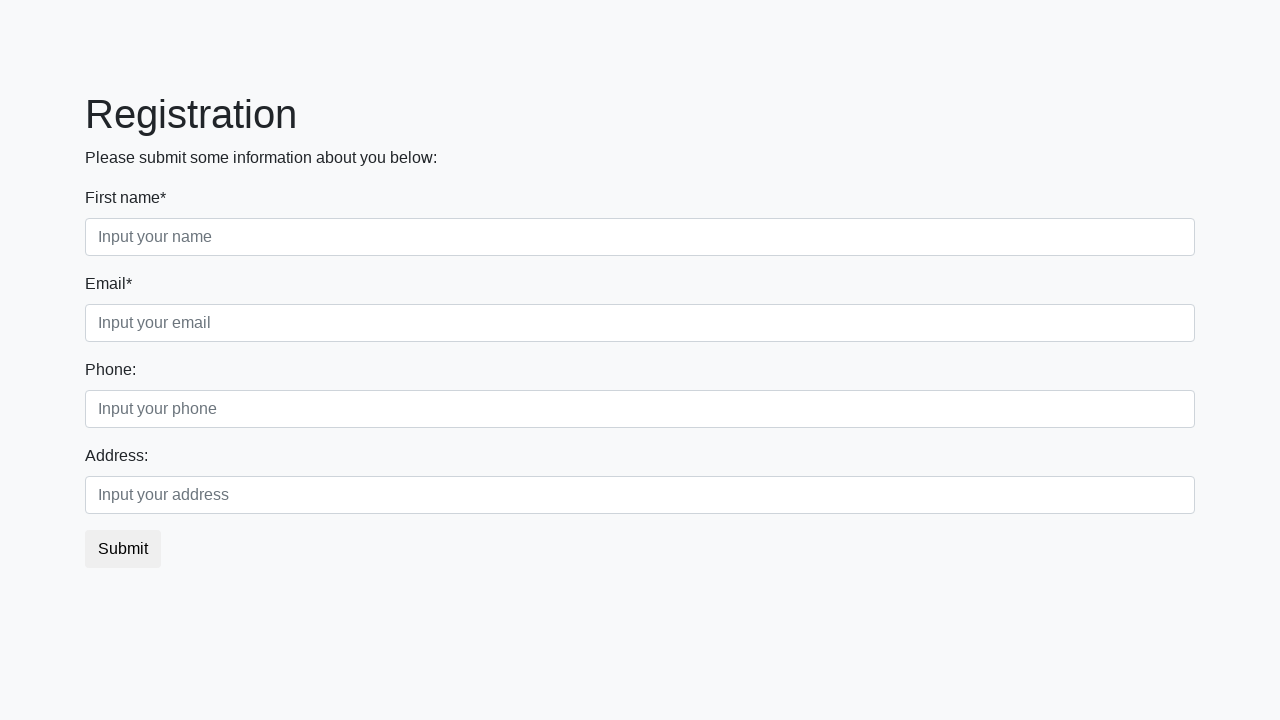

Filled name field with 'John Smith' on //input[@placeholder='Input your name']
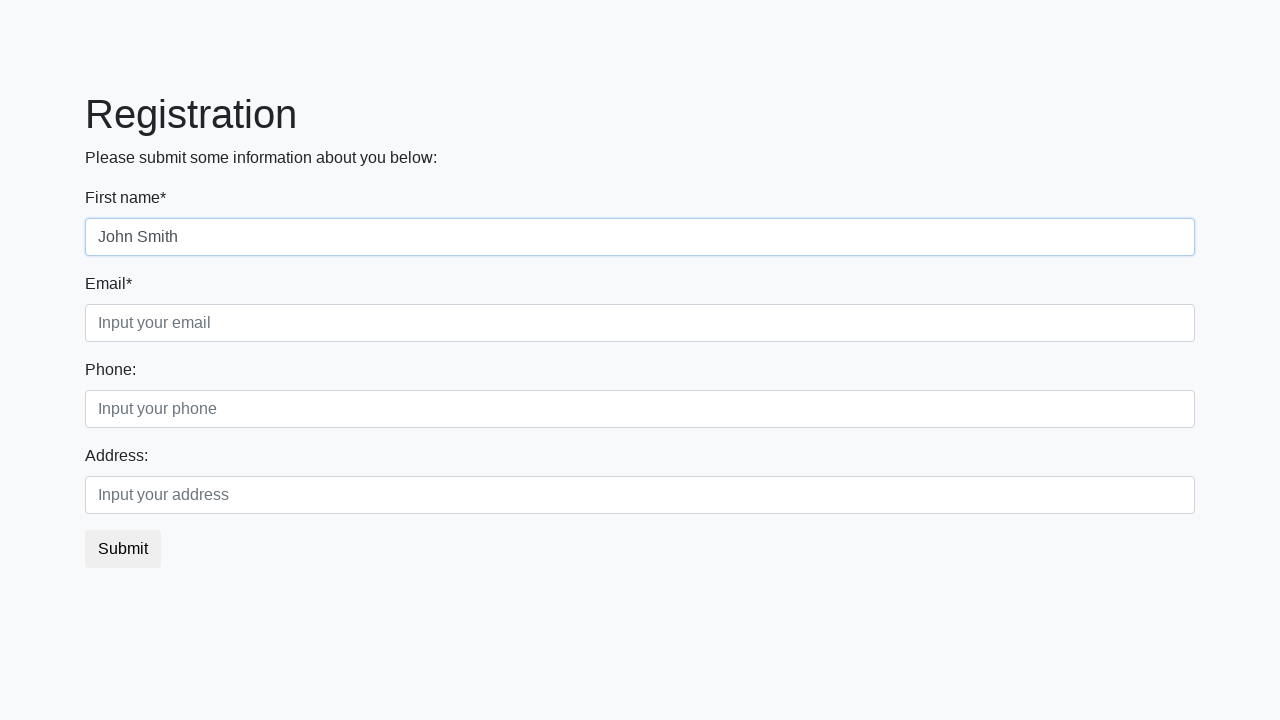

Filled email field with 'john.smith@example.com' on //input[@placeholder='Input your email']
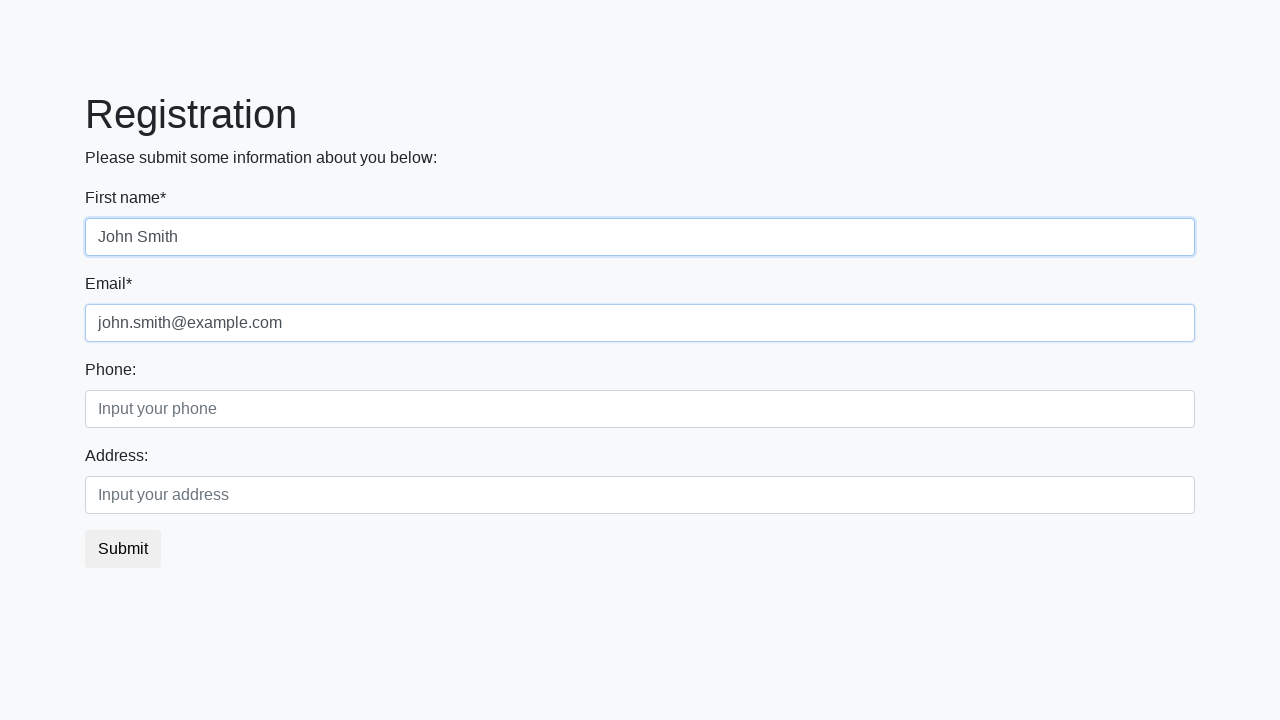

Filled phone field with '+1234567890' on //input[@placeholder='Input your phone']
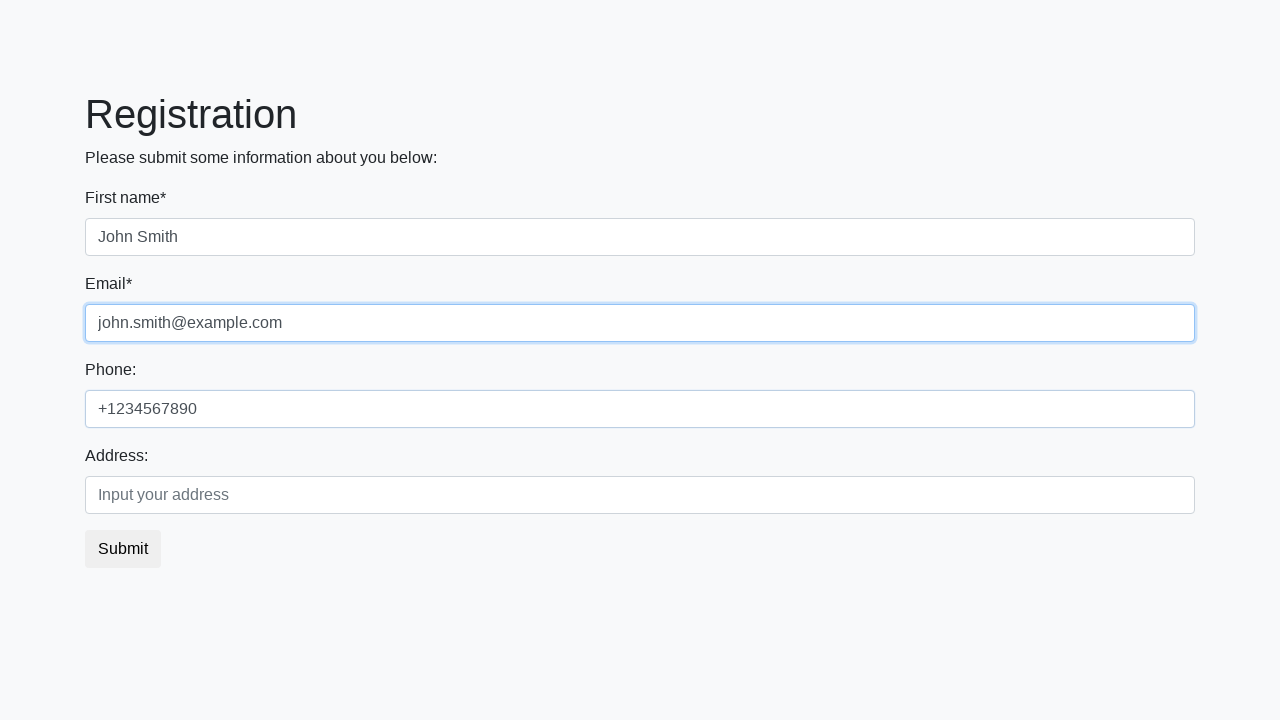

Clicked submit button to register at (123, 549) on button.btn
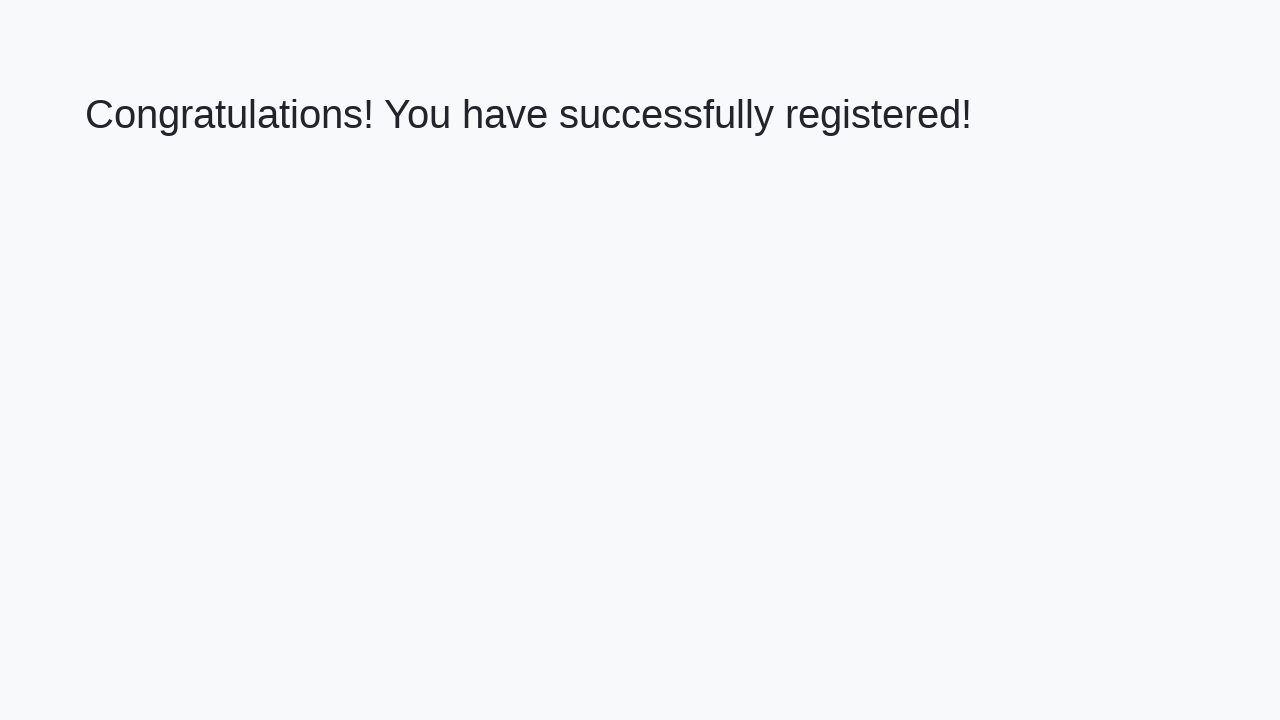

Success message header loaded
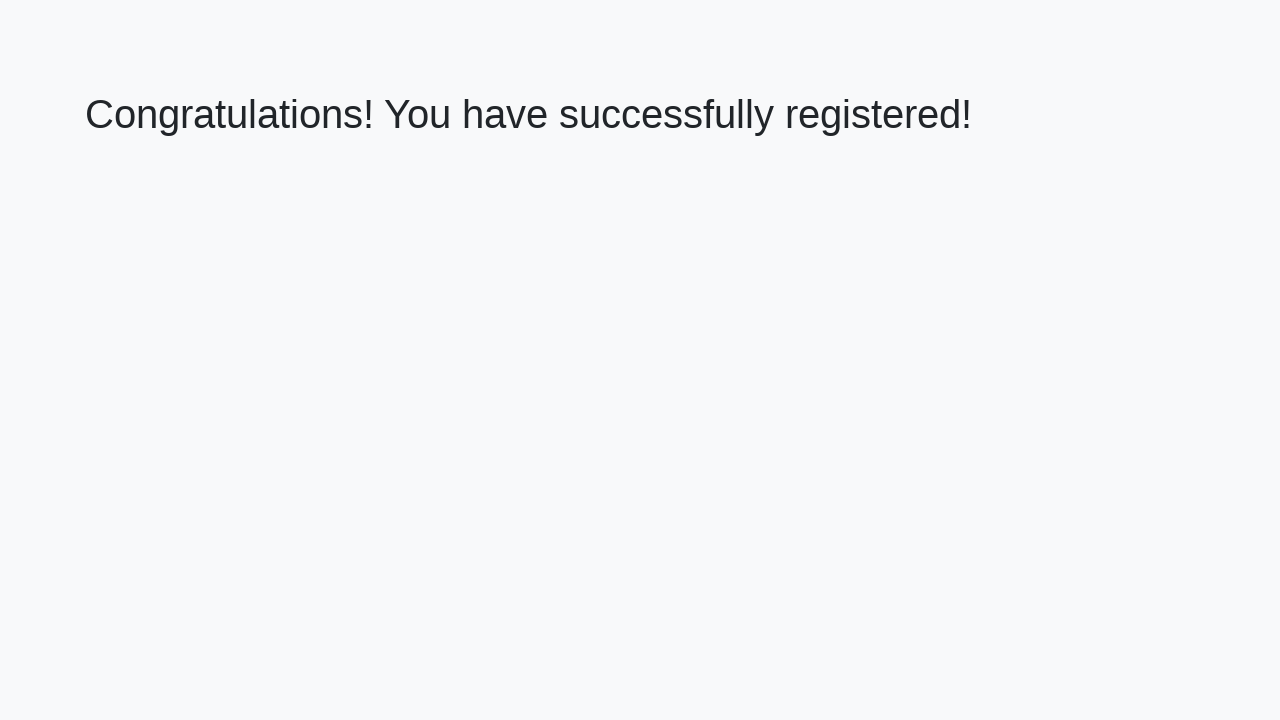

Retrieved welcome message text
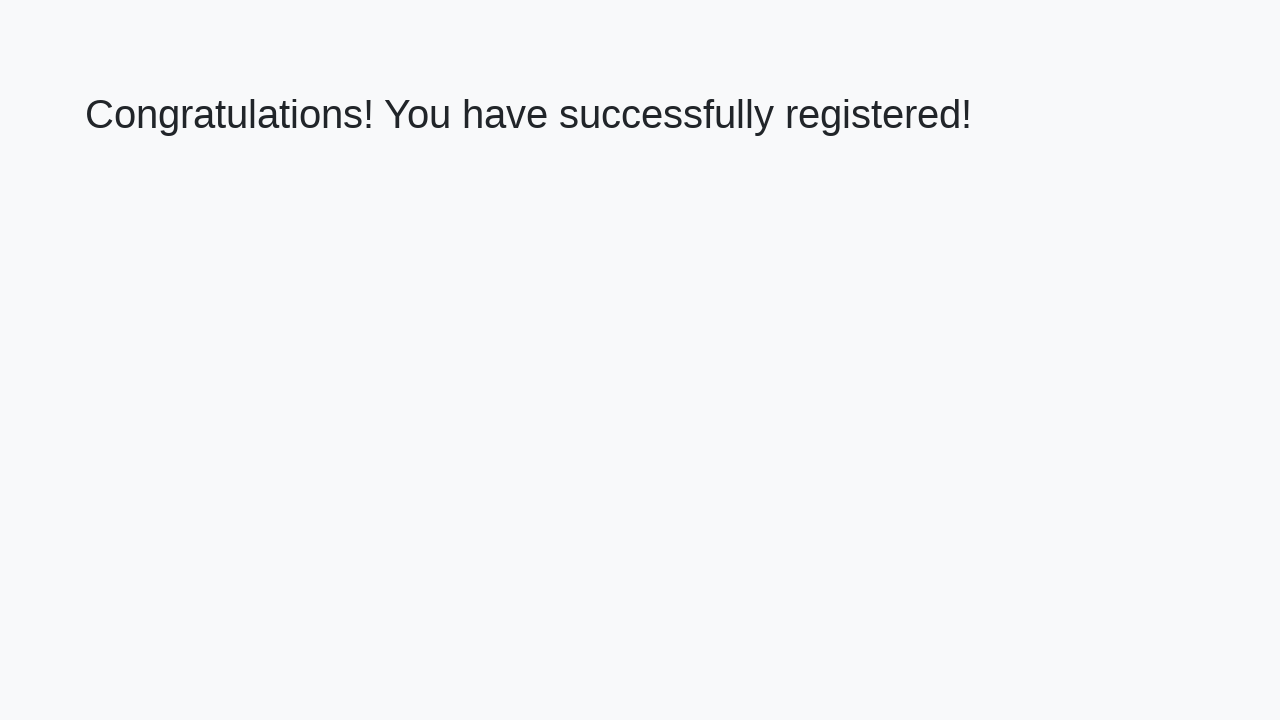

Verified successful registration message: 'Congratulations! You have successfully registered!'
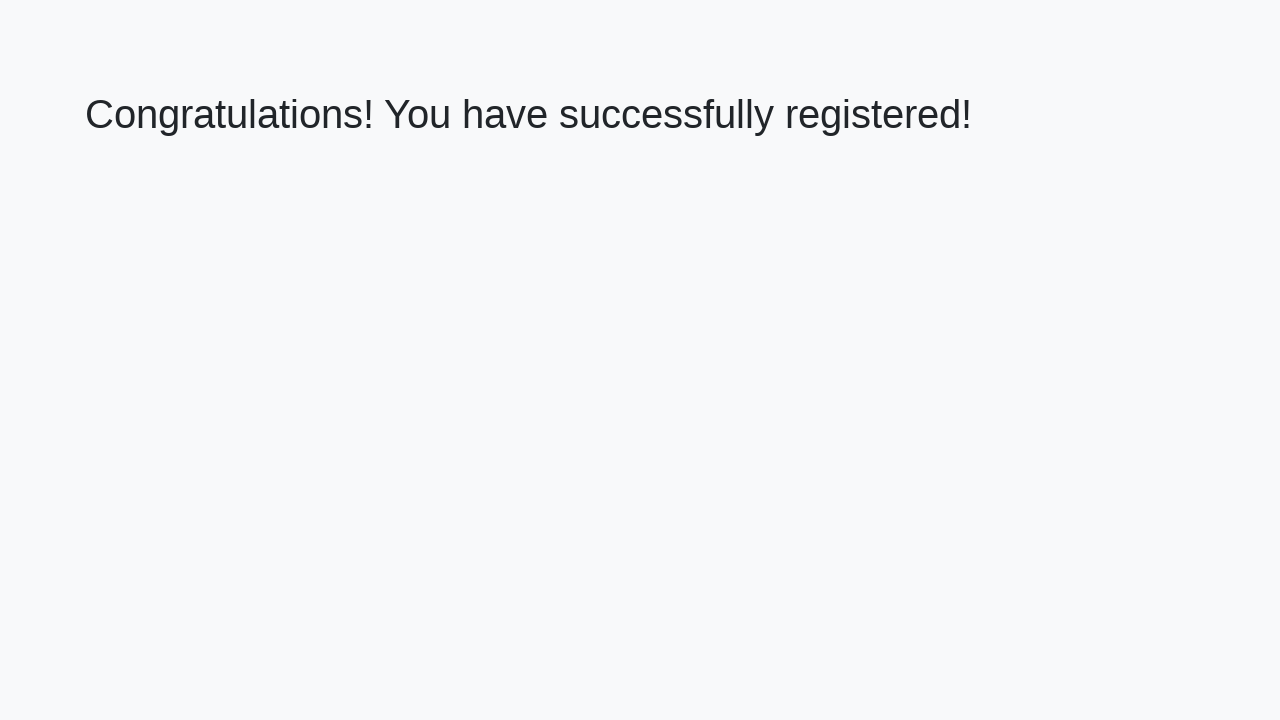

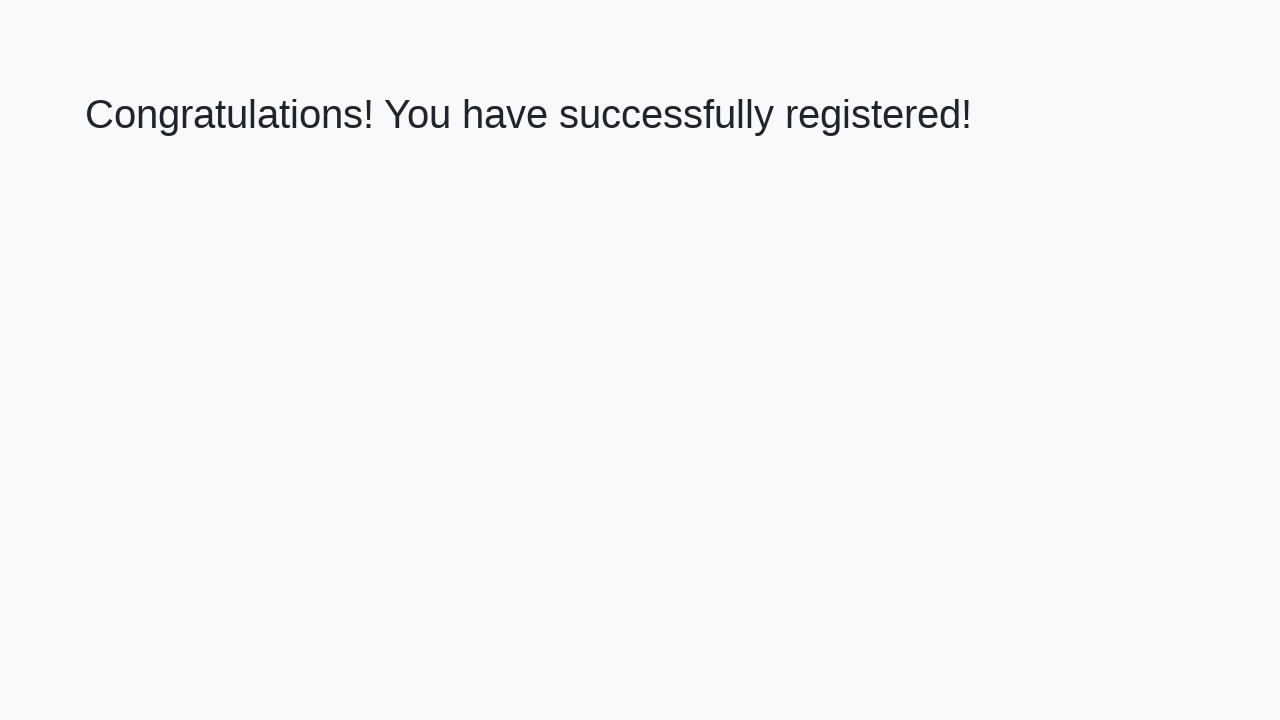